Tests double-click functionality by double-clicking a button and verifying the resulting text message

Starting URL: https://automationfc.github.io/basic-form/index.html

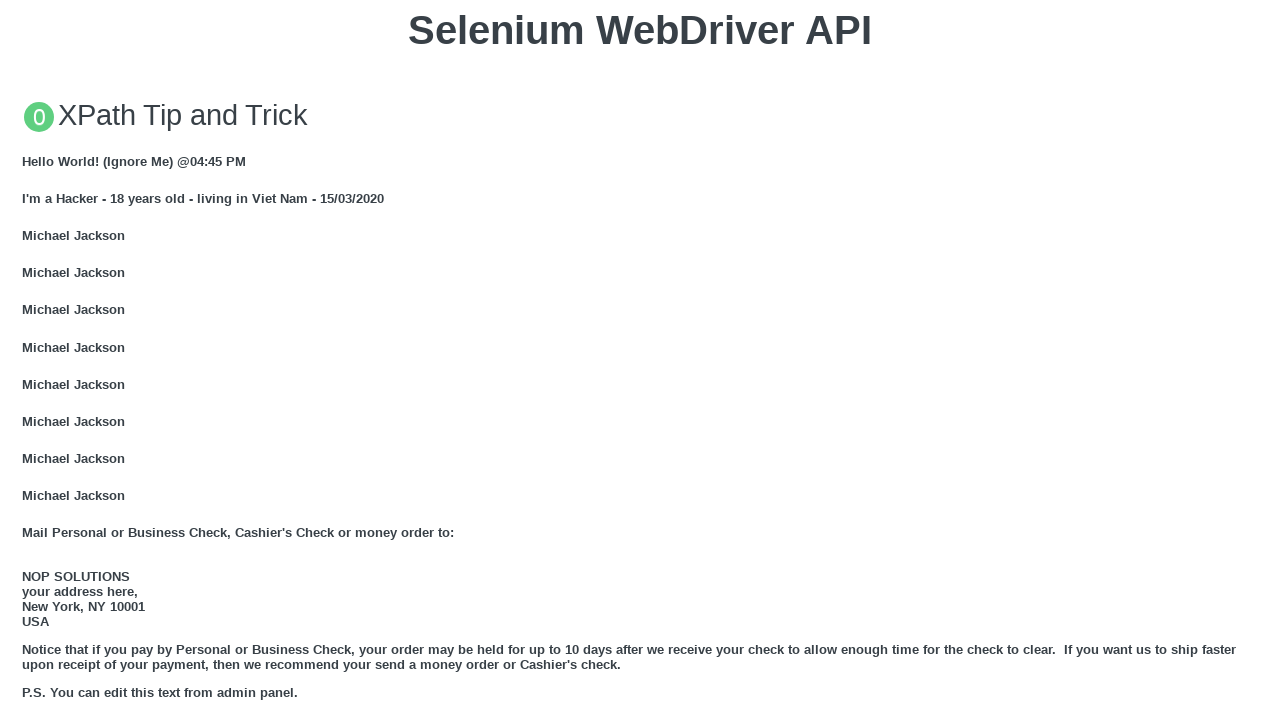

Scrolled double-click button into view
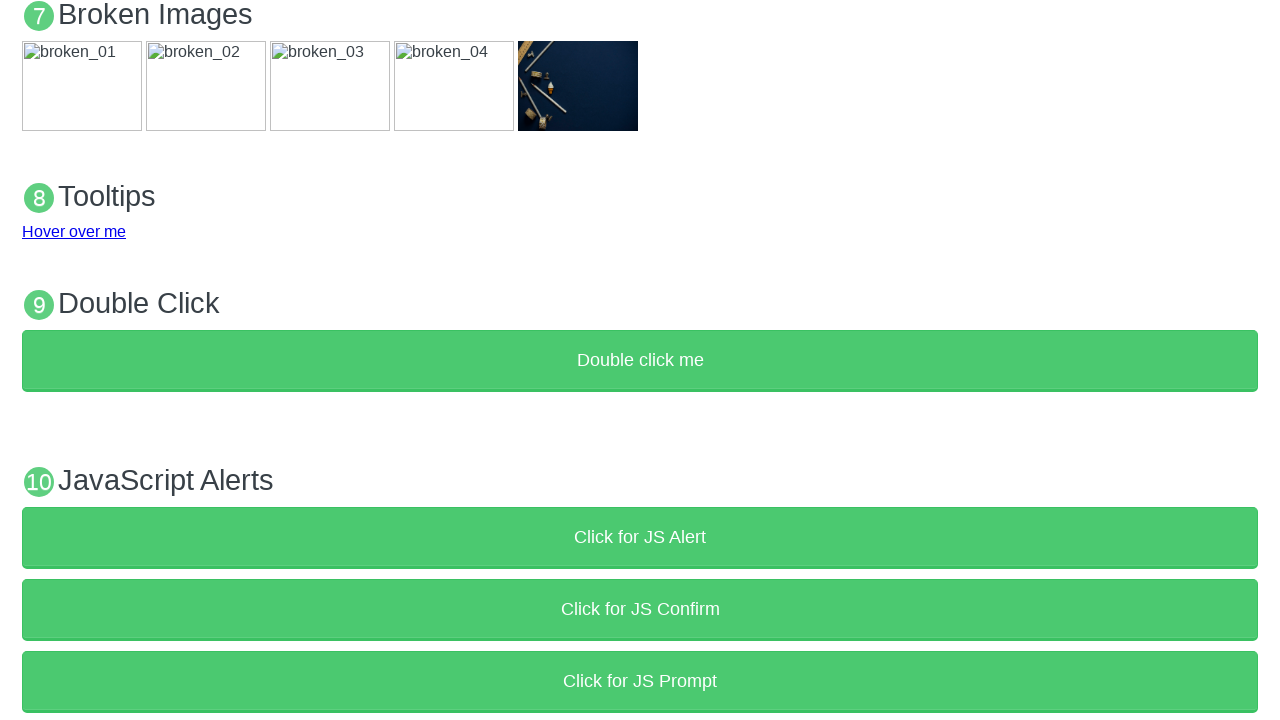

Double-clicked the 'Double click me' button at (640, 361) on xpath=//button[text()='Double click me']
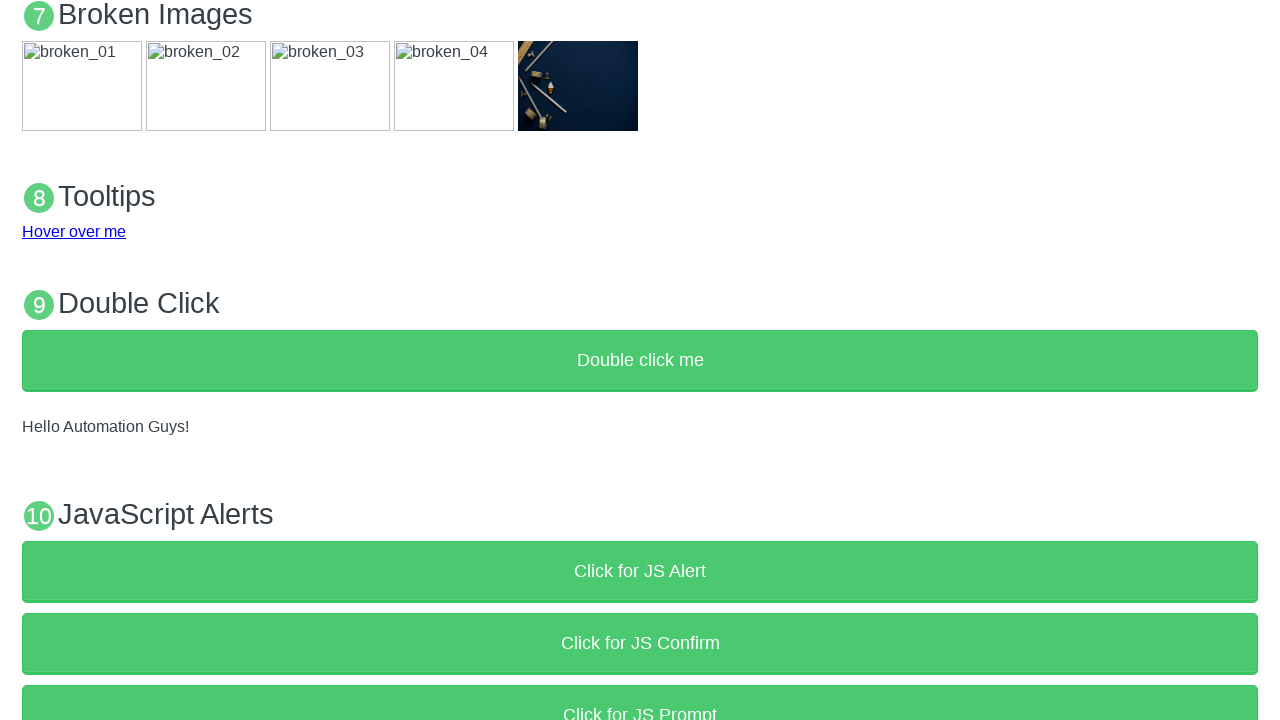

Verified that the text message 'Hello Automation Guys!' appeared after double-click
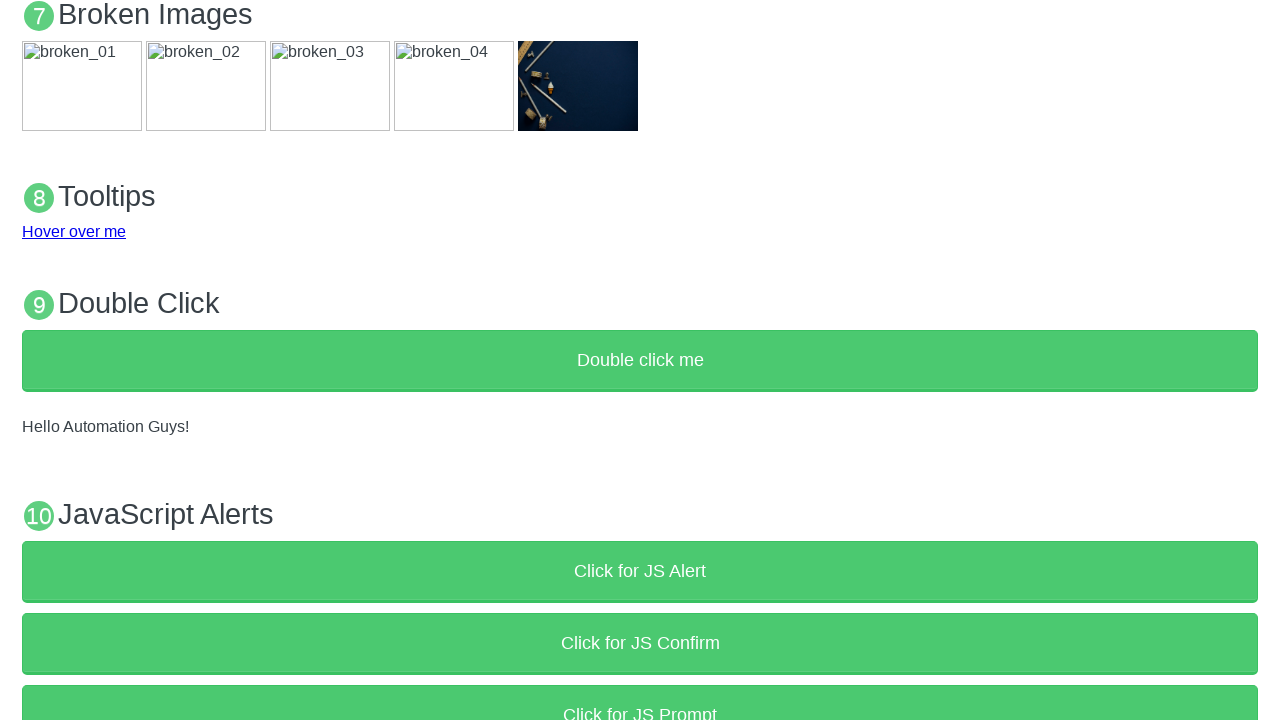

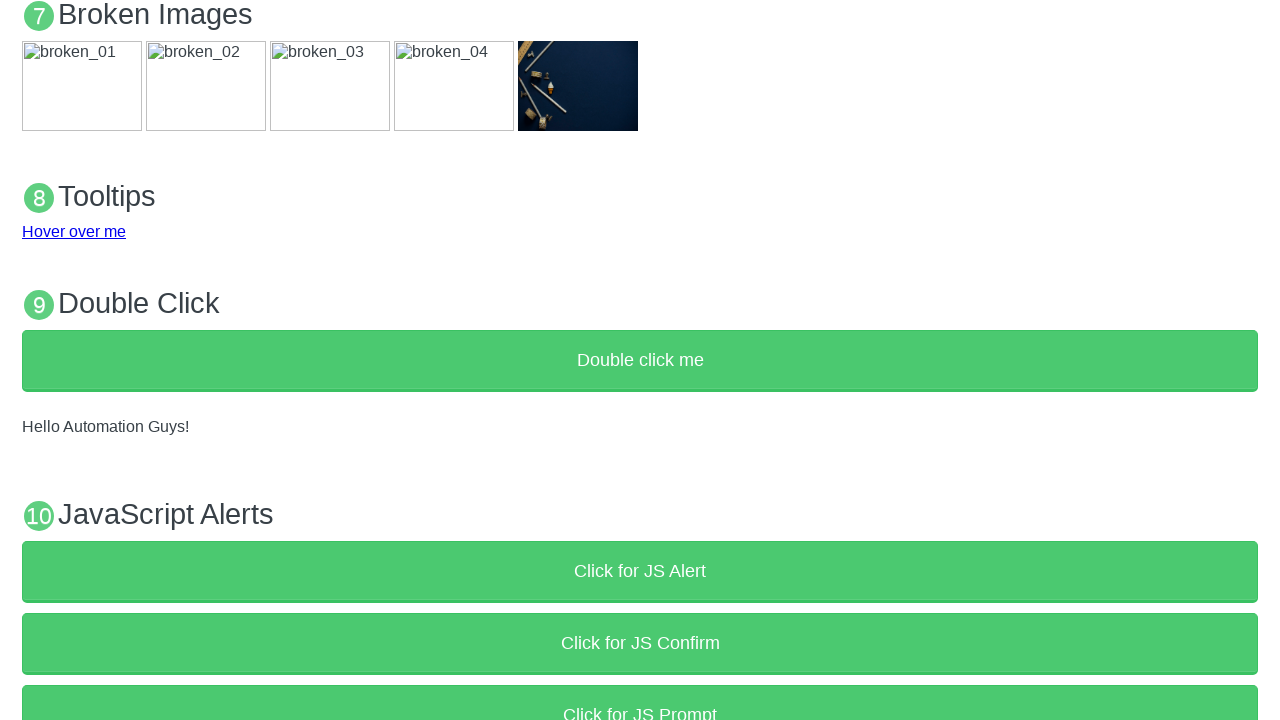